Tests multi-select HTML select element by selecting multiple car options (Volvo and Audi)

Starting URL: https://demoqa.com/select-menu

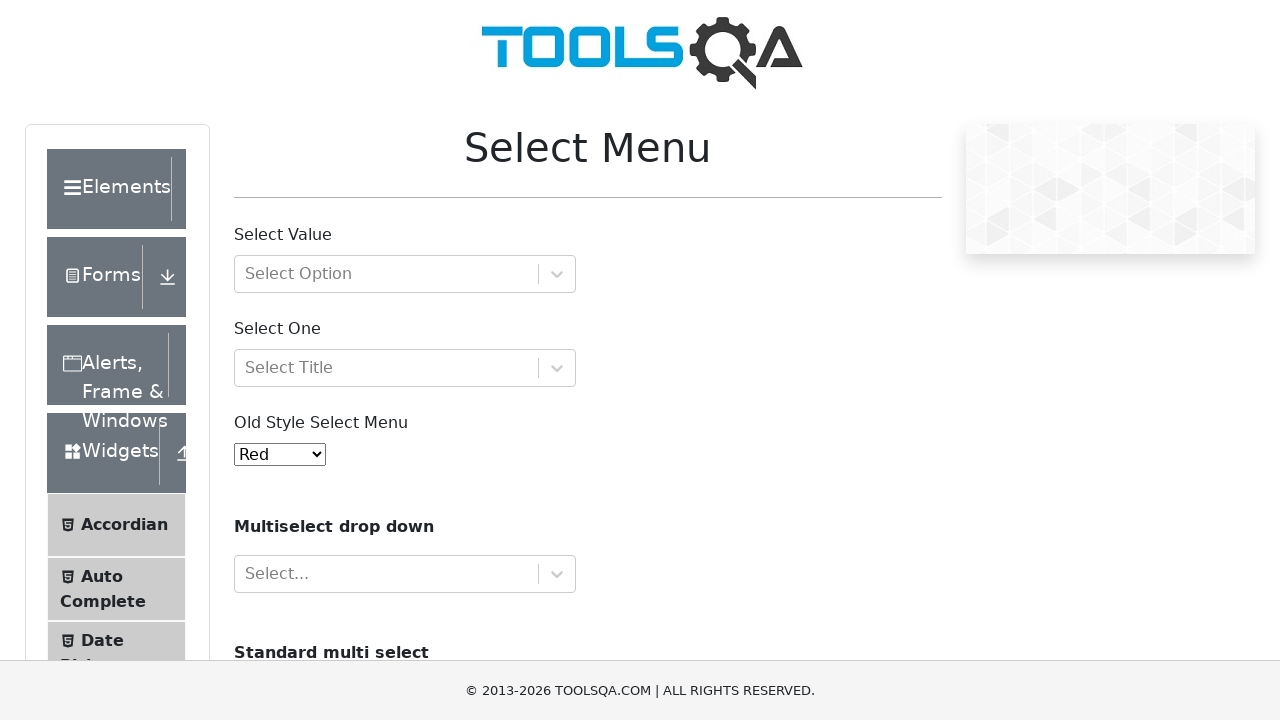

Scrolled to the multi-select cars element
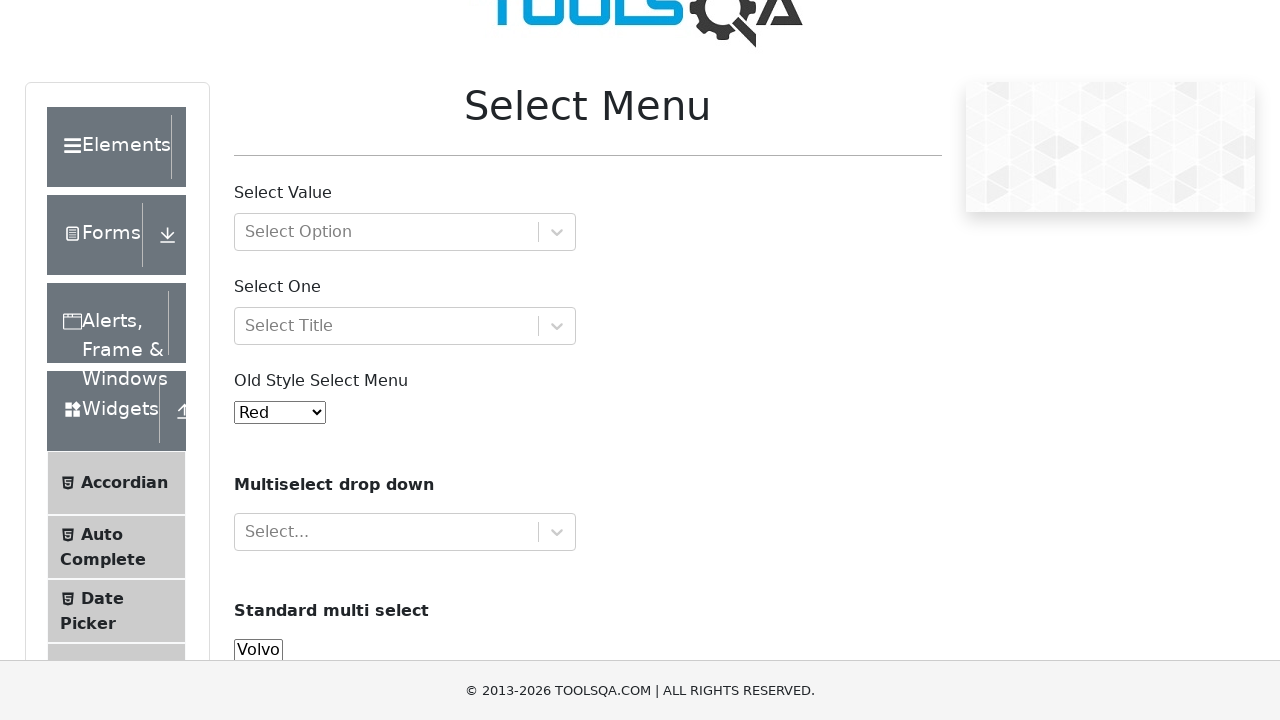

Selected Volvo and Audi from multi-select dropdown on #cars
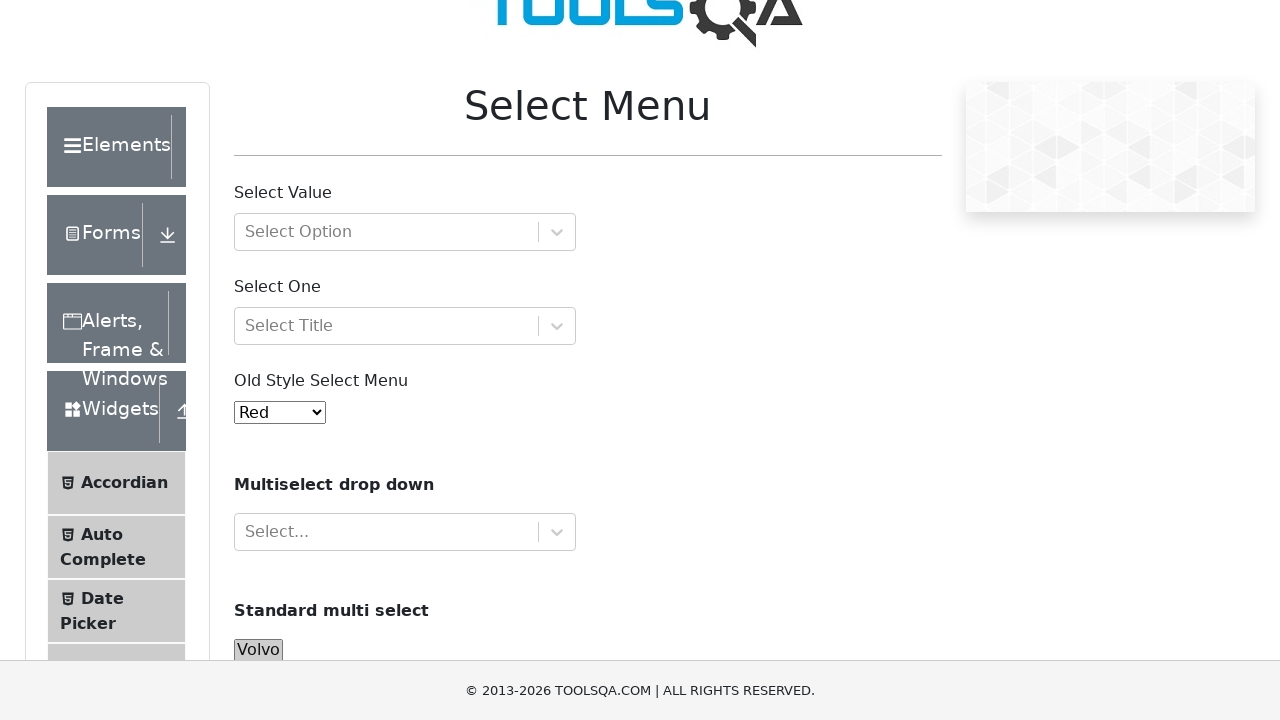

Retrieved selected options from multi-select element
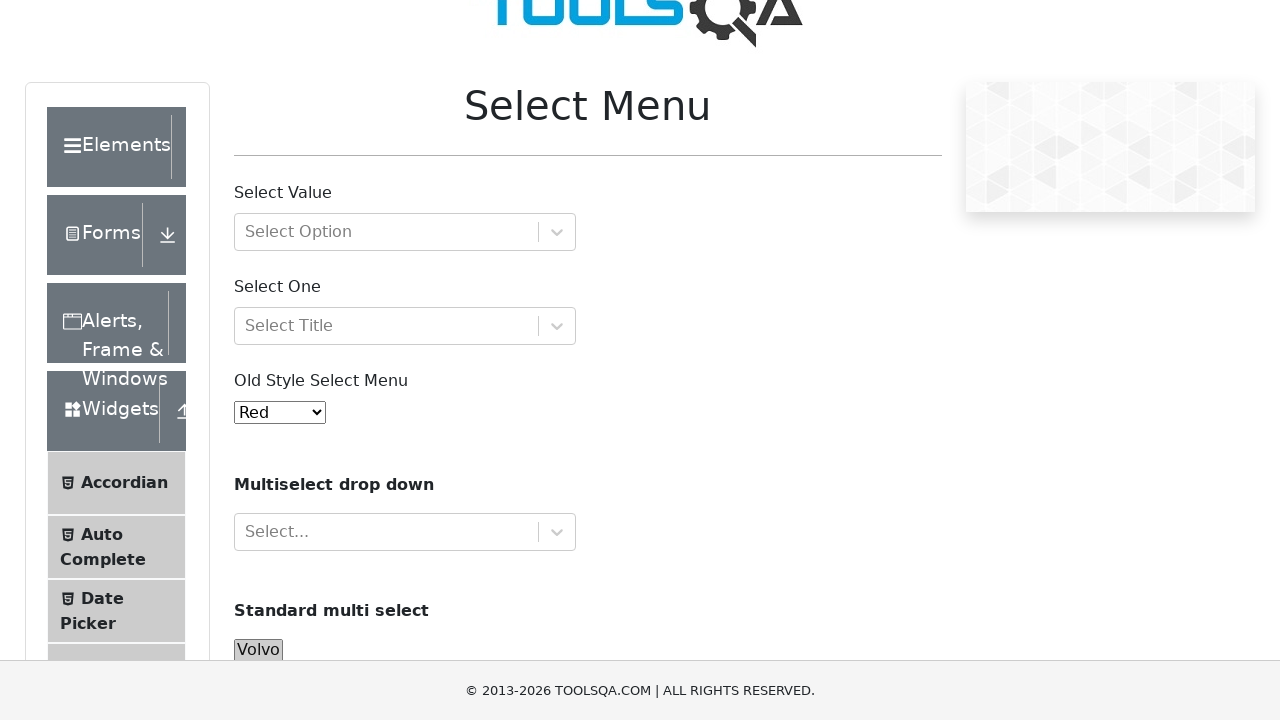

Verified that both Volvo and Audi are selected
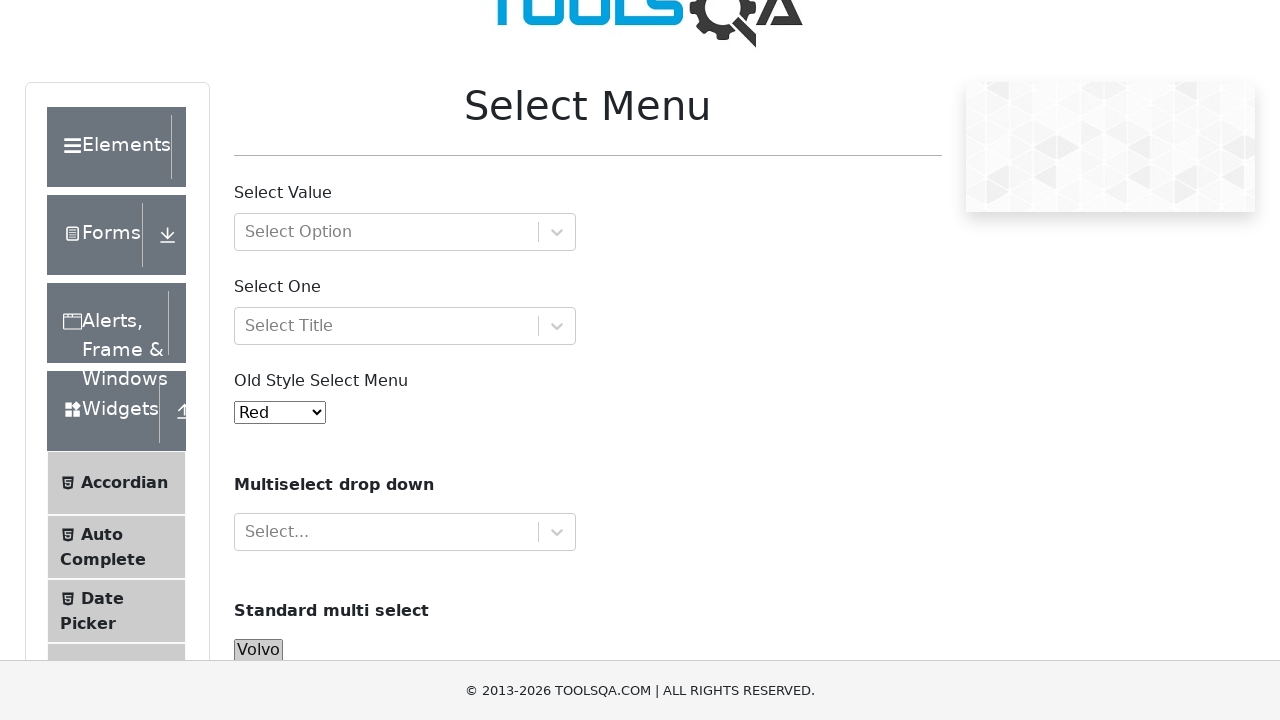

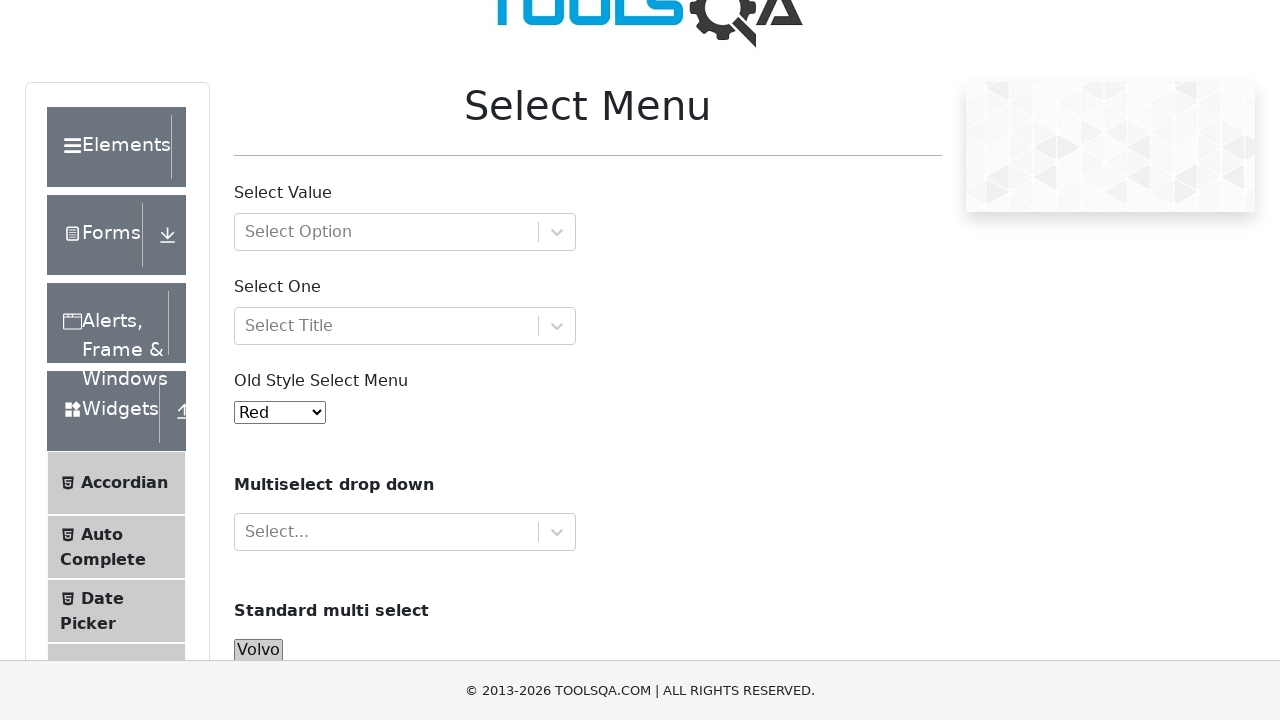